Tests horizontal slider by clicking and dragging to set a specific value using arrow keys

Starting URL: https://the-internet.herokuapp.com/horizontal_slider

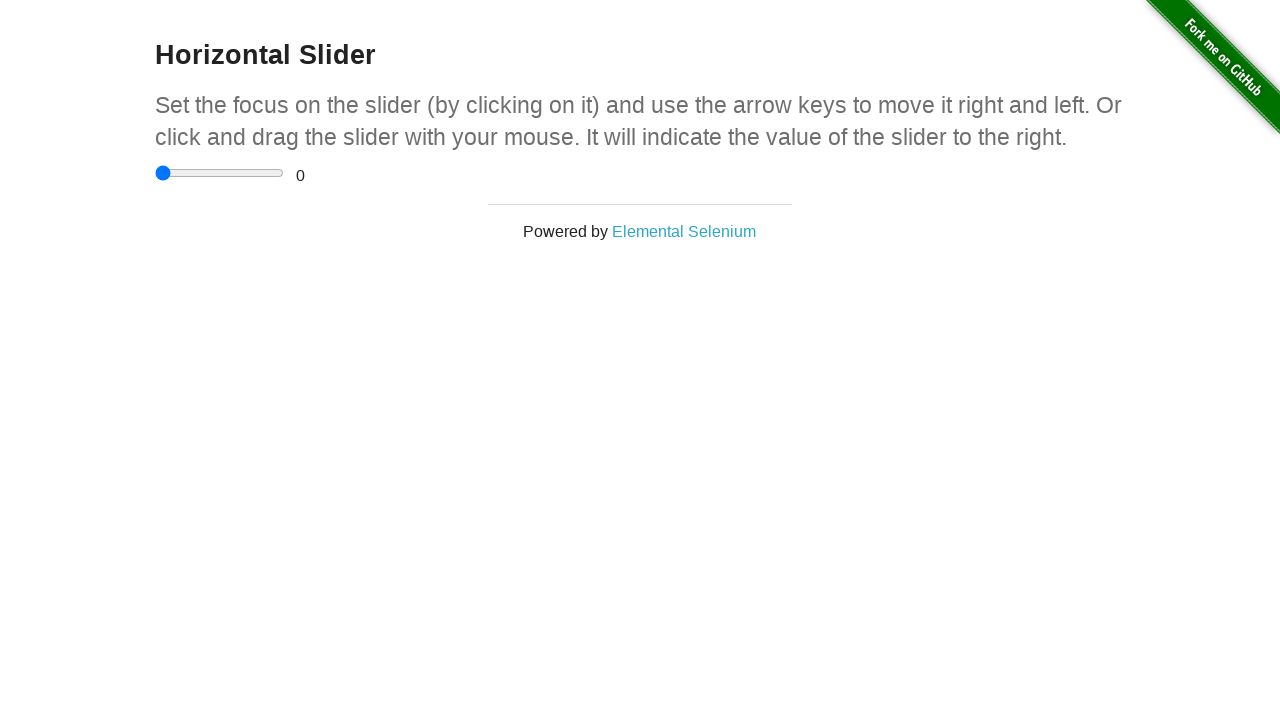

Clicked on the horizontal slider input to focus it at (220, 173) on input[type='range']
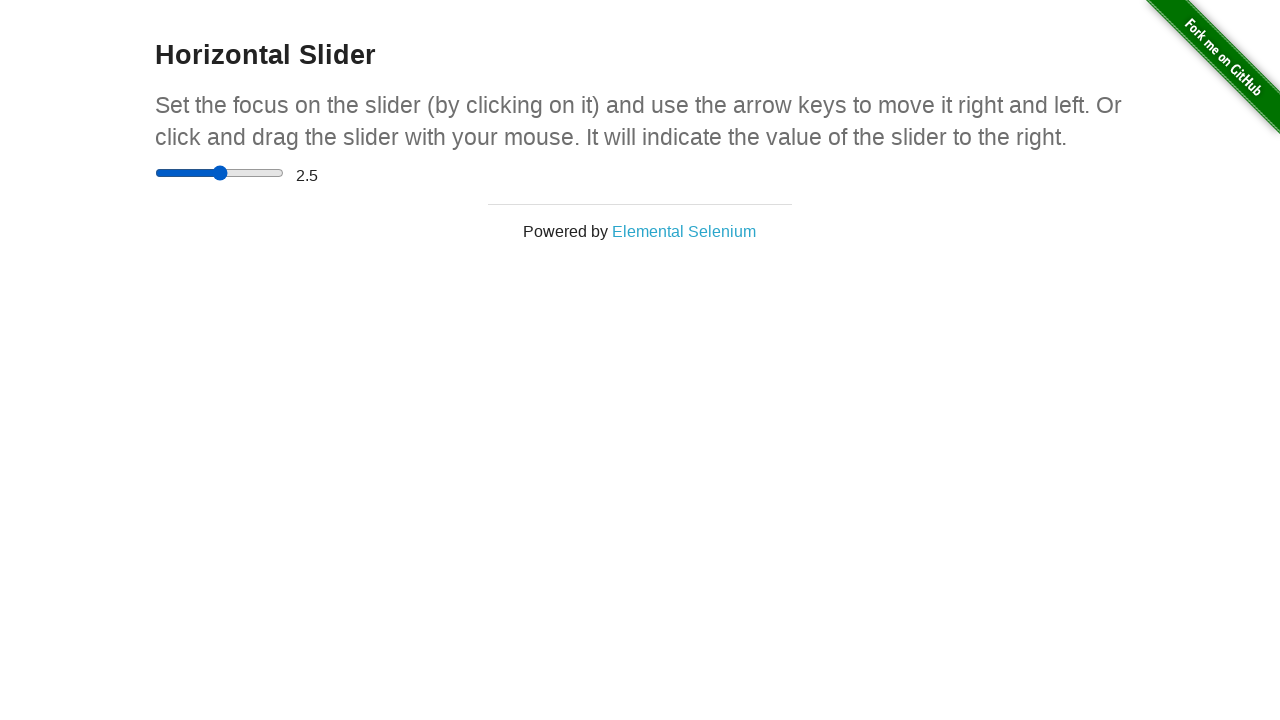

Pressed ArrowRight key on slider (press 1 of 9) on input[type='range']
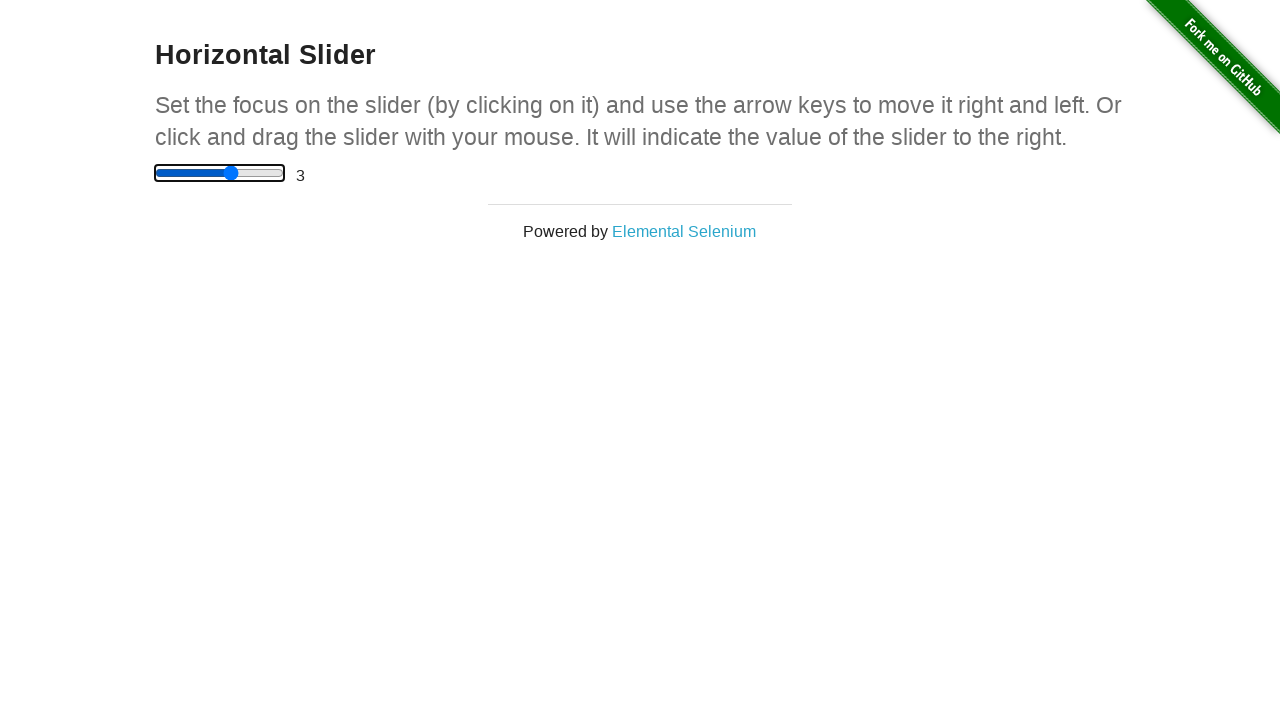

Pressed ArrowRight key on slider (press 2 of 9) on input[type='range']
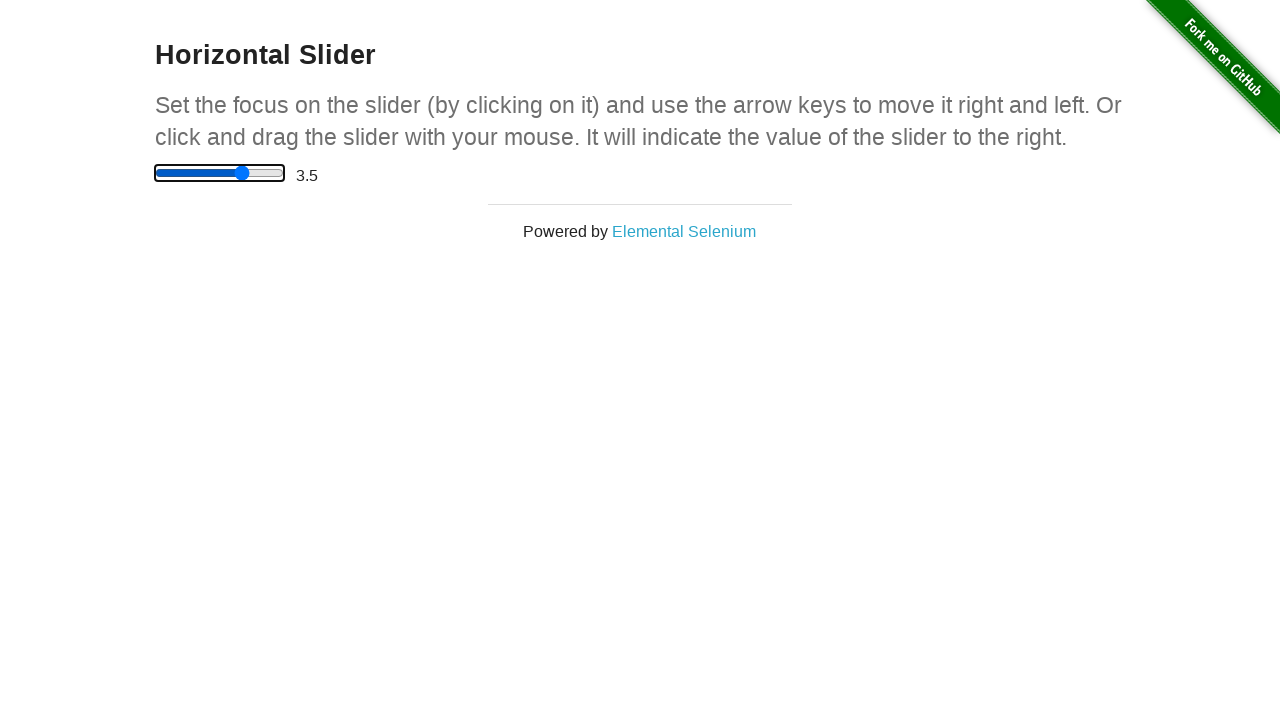

Pressed ArrowRight key on slider (press 3 of 9) on input[type='range']
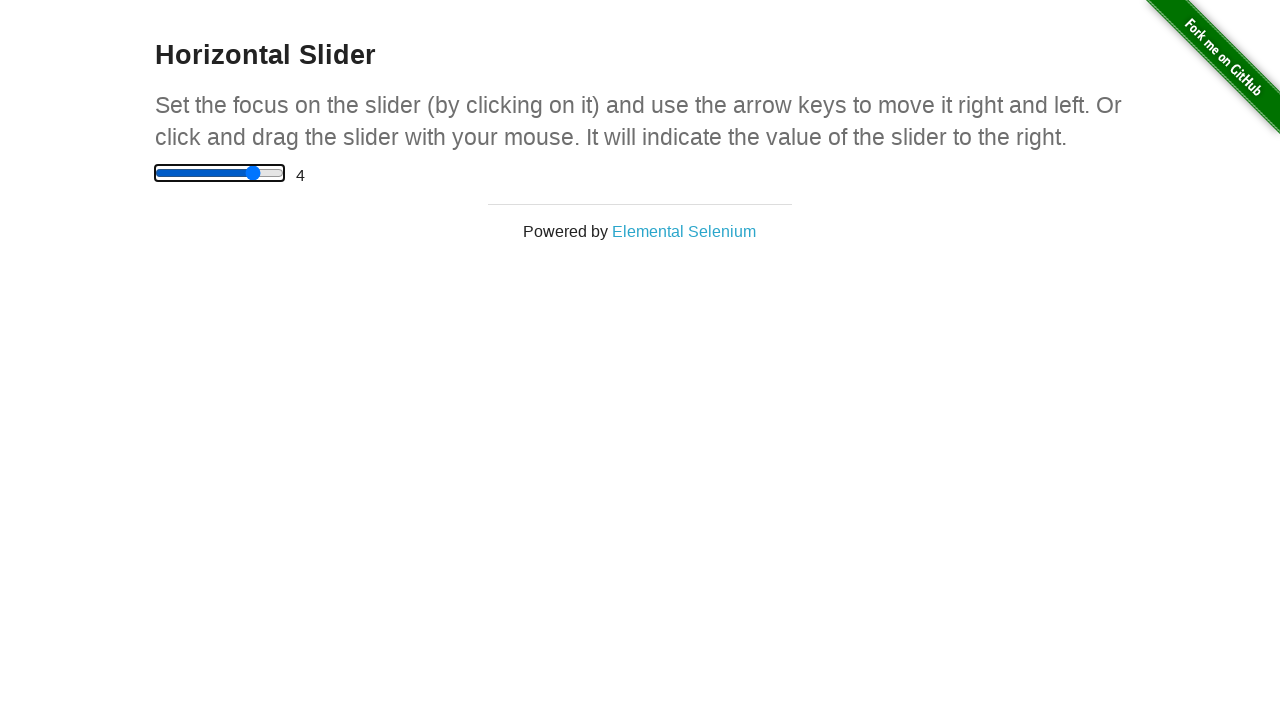

Pressed ArrowRight key on slider (press 4 of 9) on input[type='range']
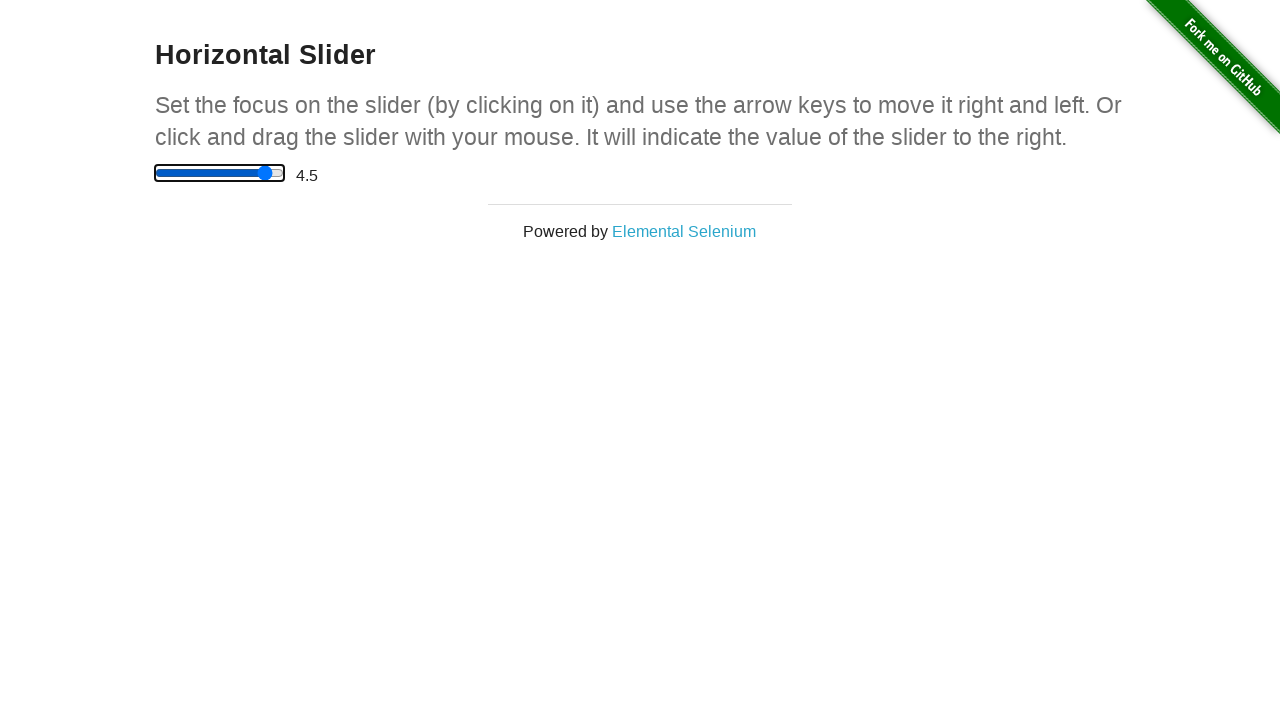

Pressed ArrowRight key on slider (press 5 of 9) on input[type='range']
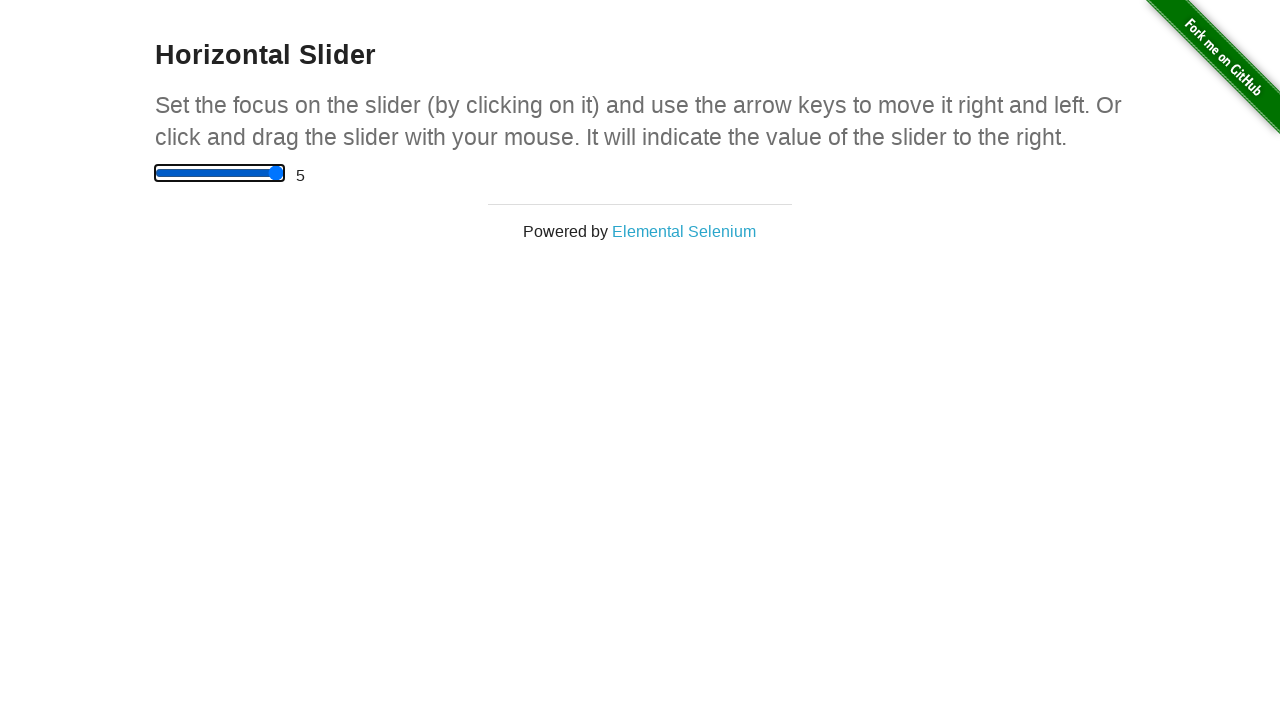

Pressed ArrowRight key on slider (press 6 of 9) on input[type='range']
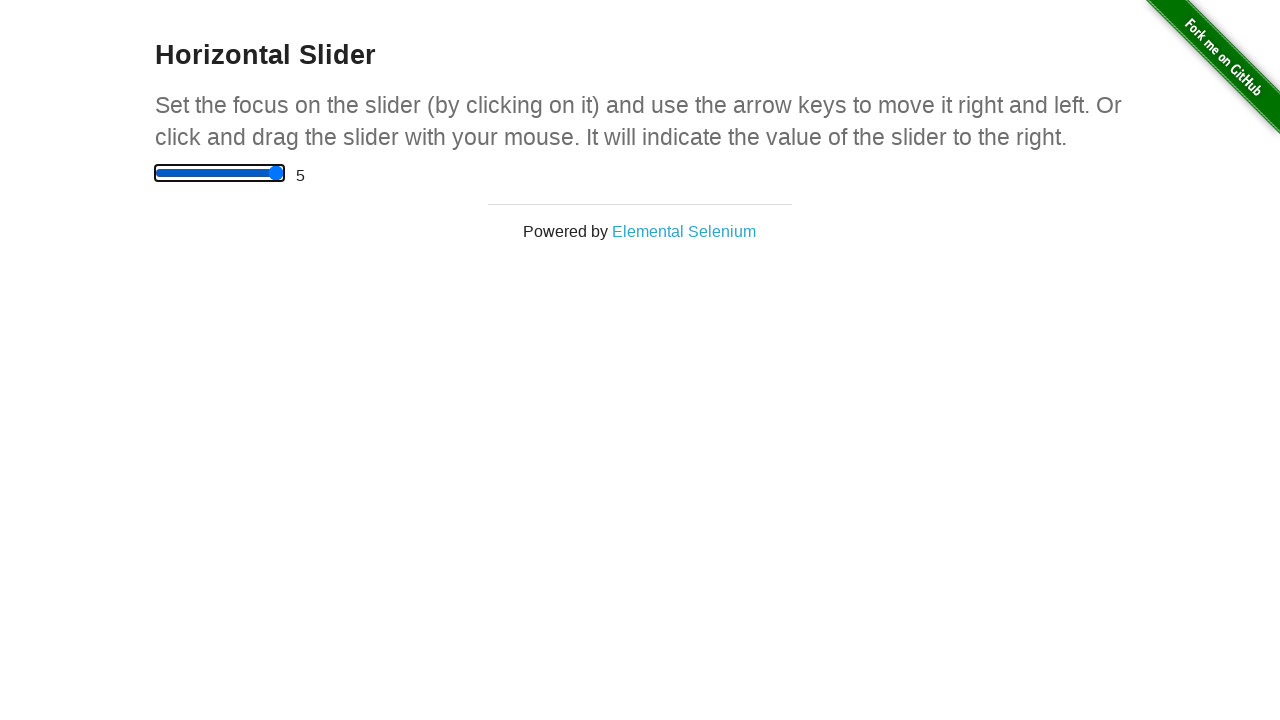

Pressed ArrowRight key on slider (press 7 of 9) on input[type='range']
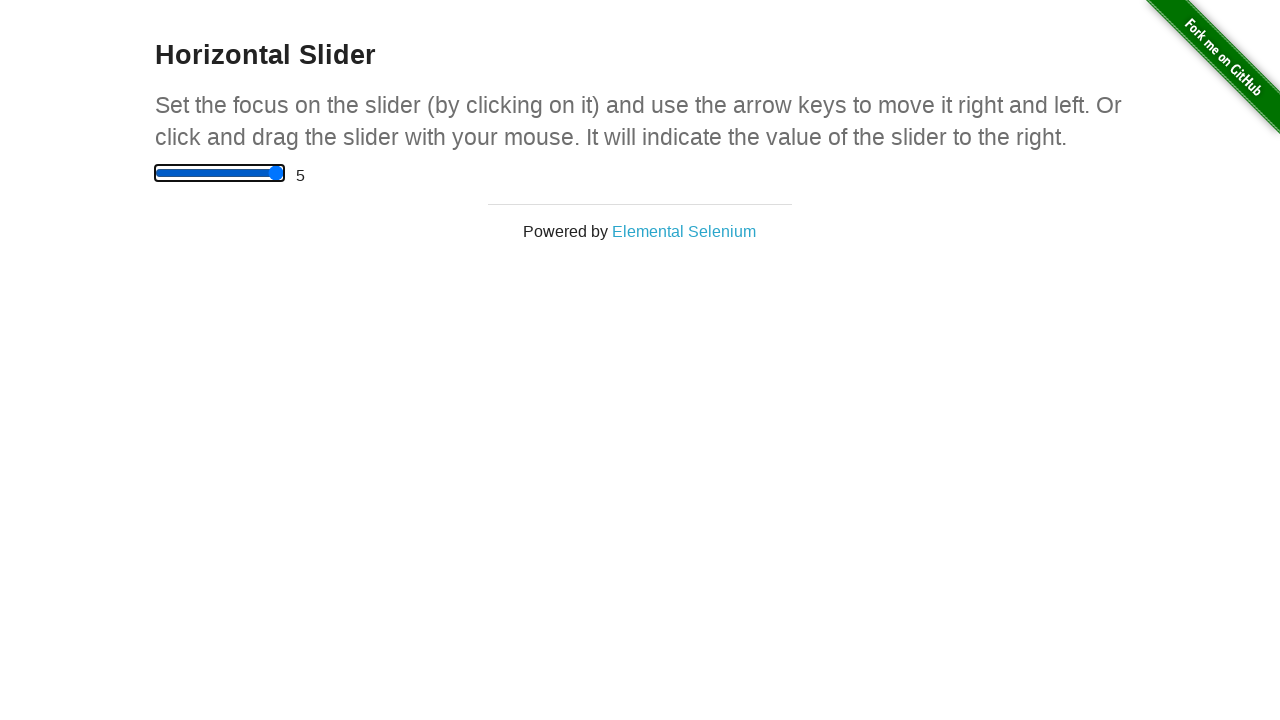

Pressed ArrowRight key on slider (press 8 of 9) on input[type='range']
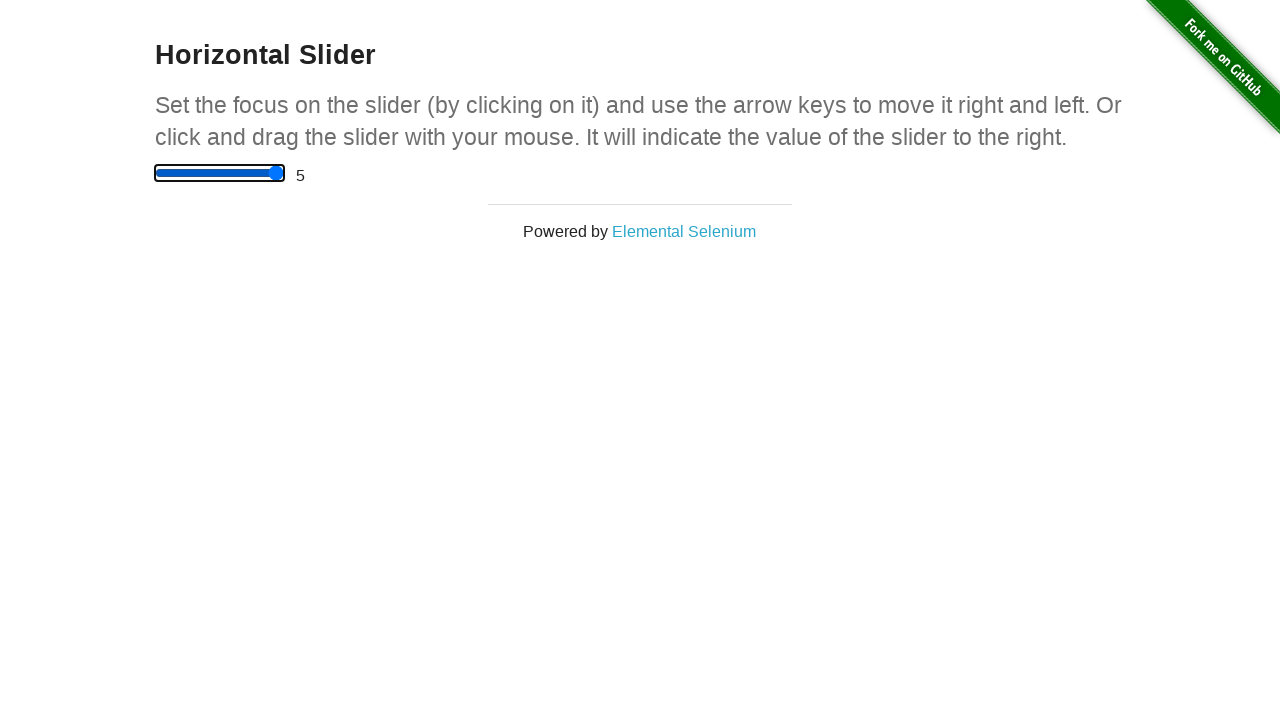

Pressed ArrowRight key on slider (press 9 of 9) on input[type='range']
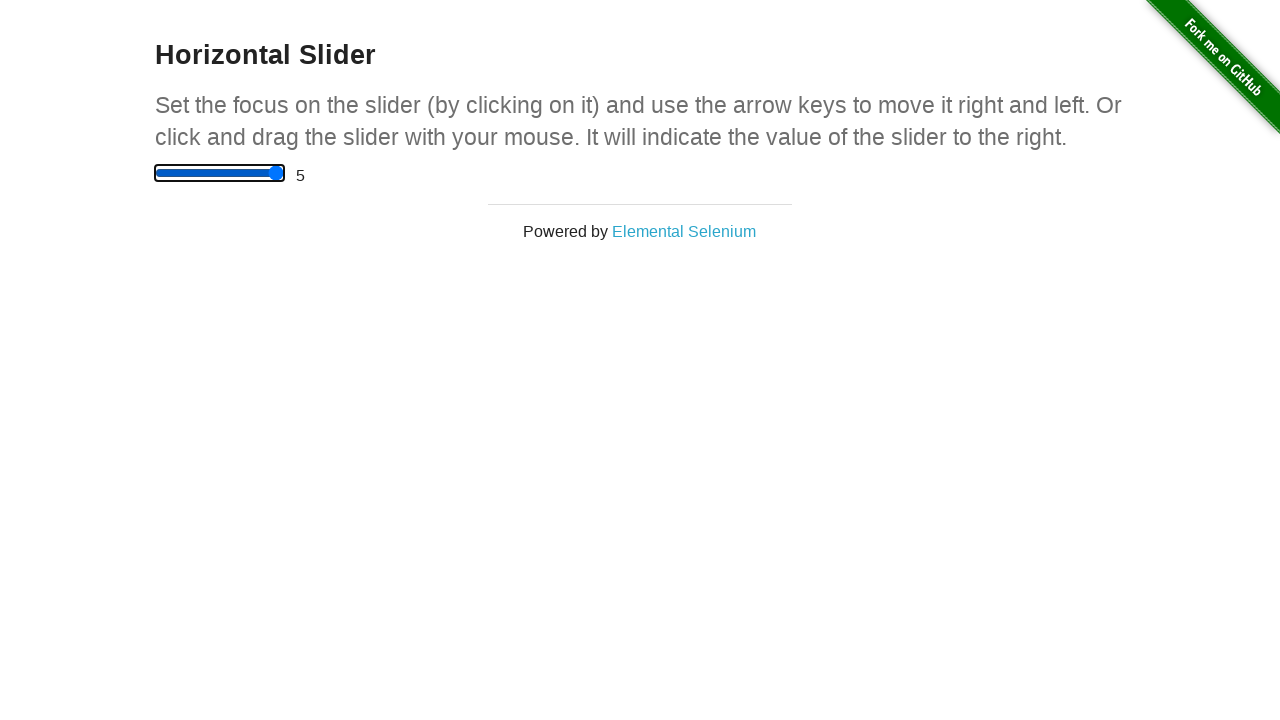

Waited for range value display element to load
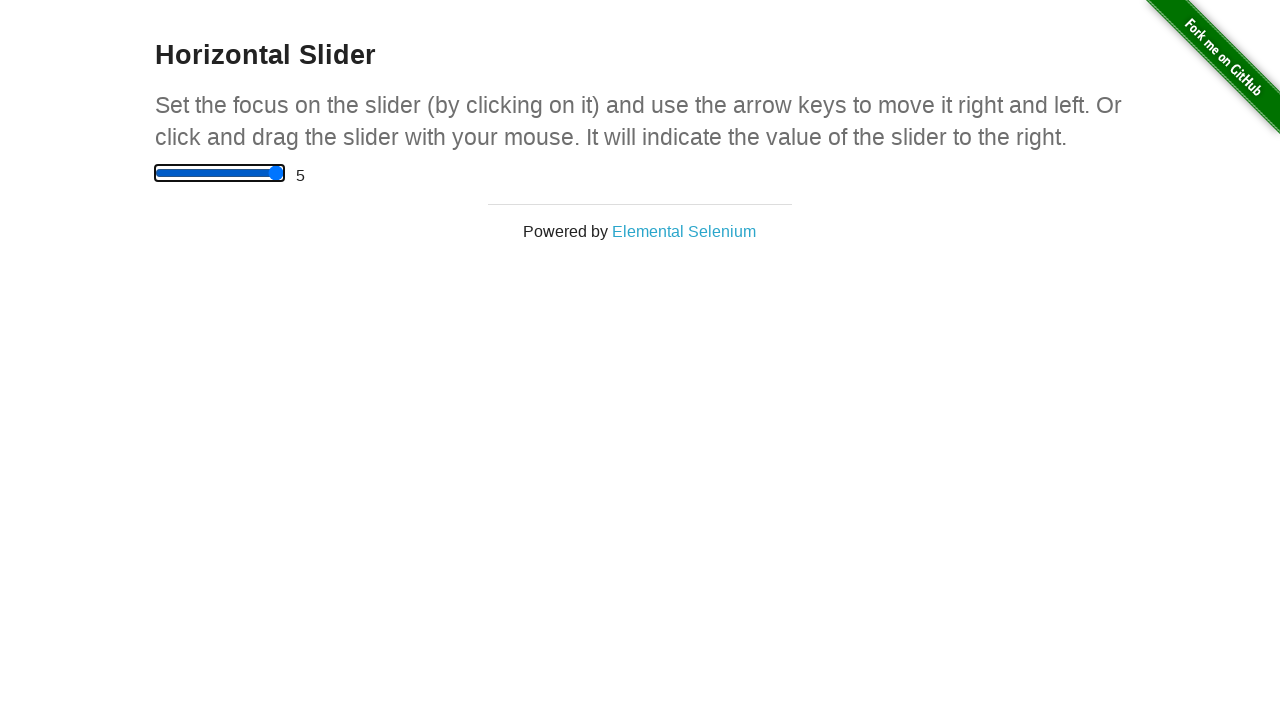

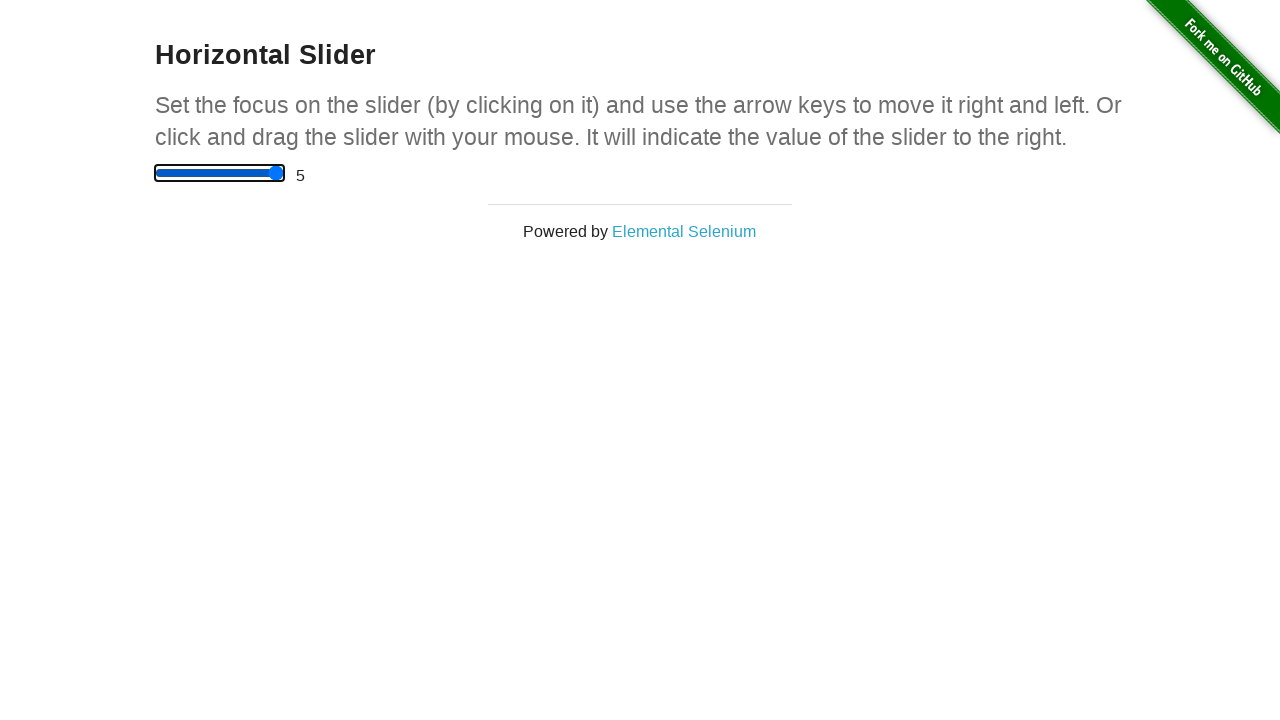